Tests pressing the SPACE key on an input element and verifies the page displays the correct key press result

Starting URL: http://the-internet.herokuapp.com/key_presses

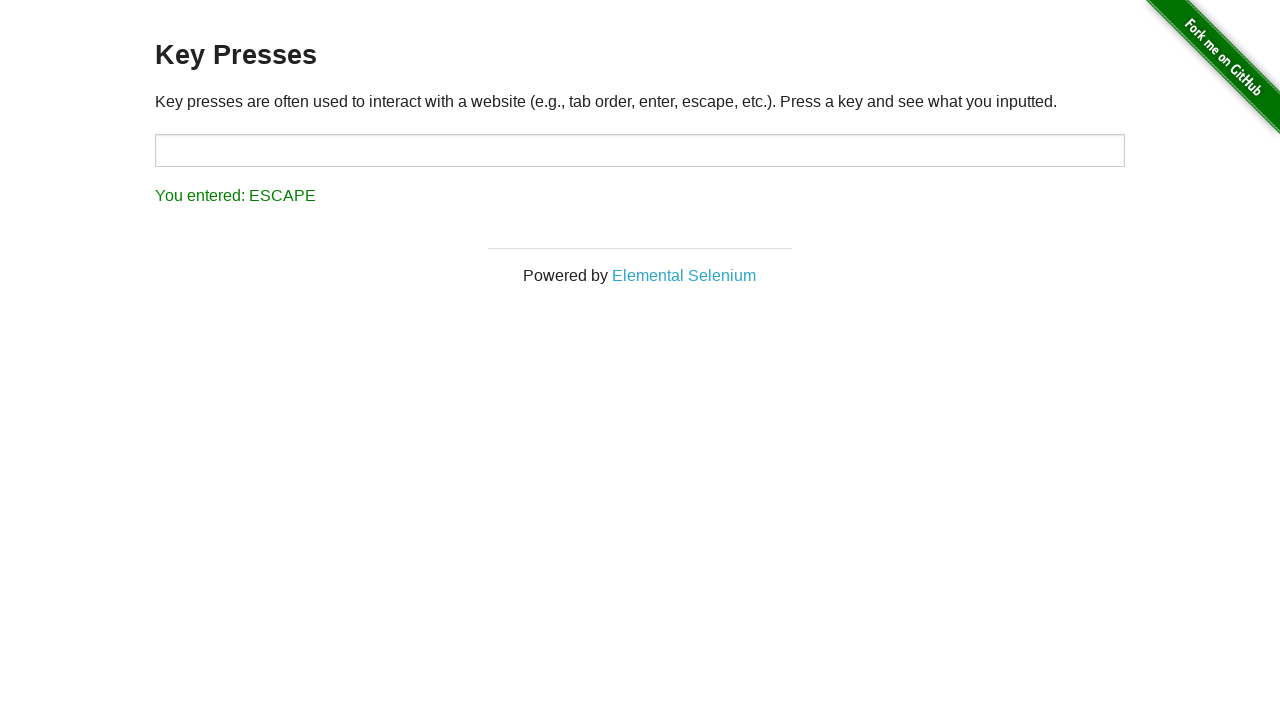

Navigated to key presses page
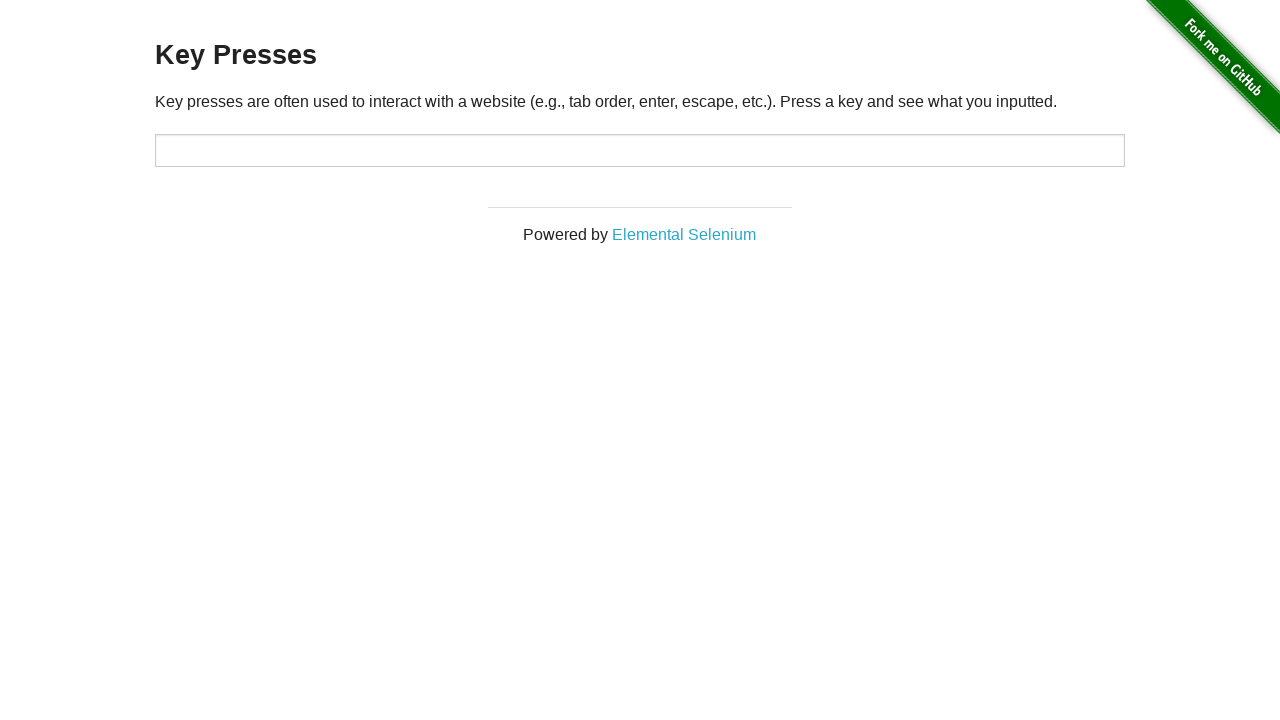

Pressed SPACE key on target input element on #target
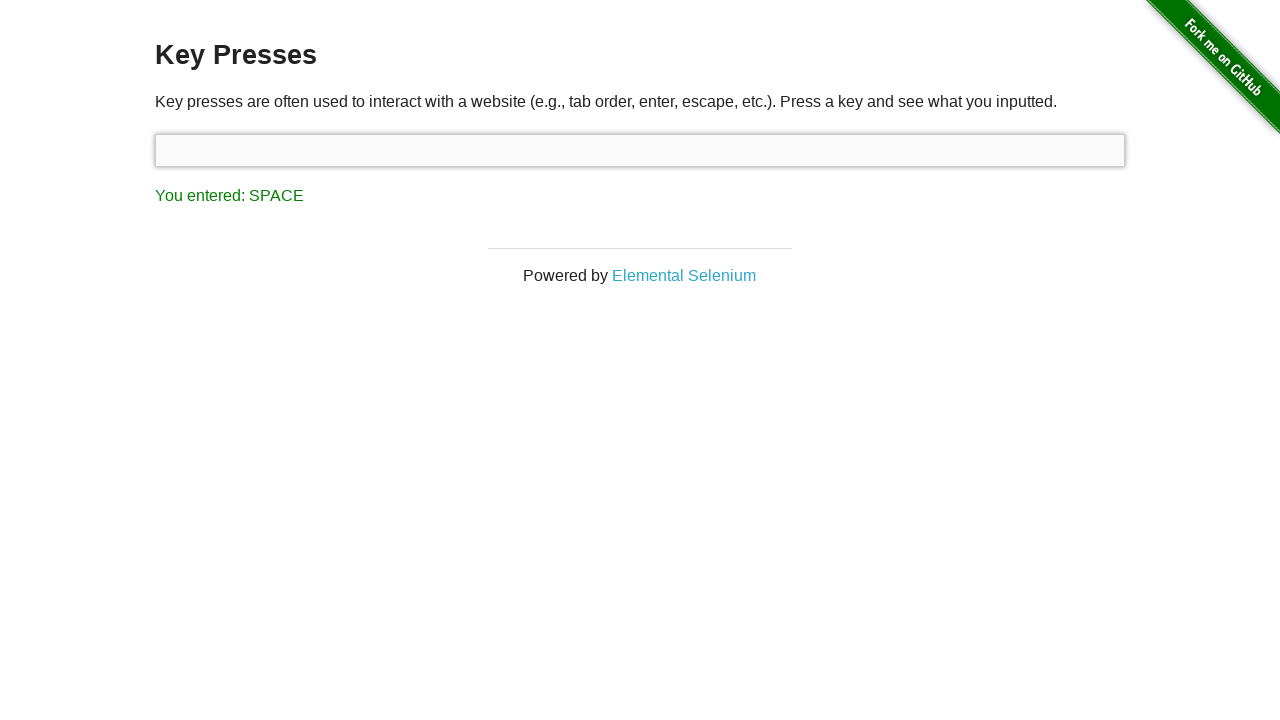

Result element appeared on page
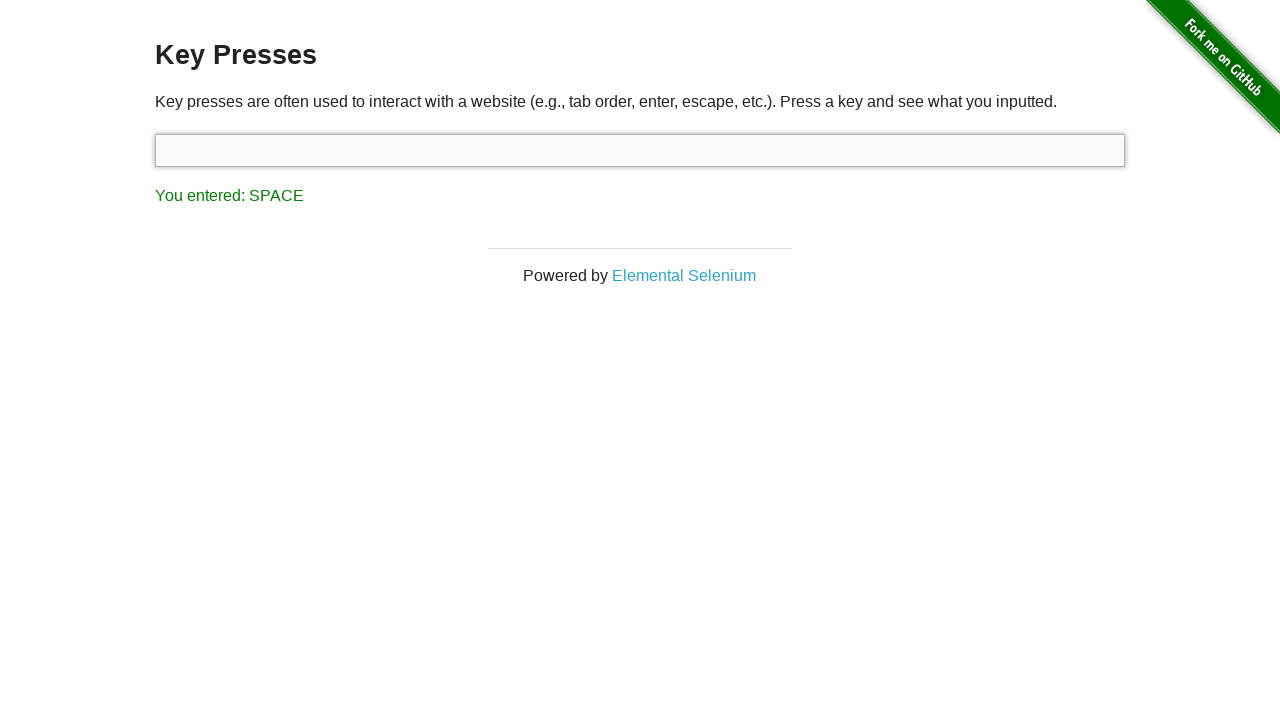

Retrieved result text: 'You entered: SPACE'
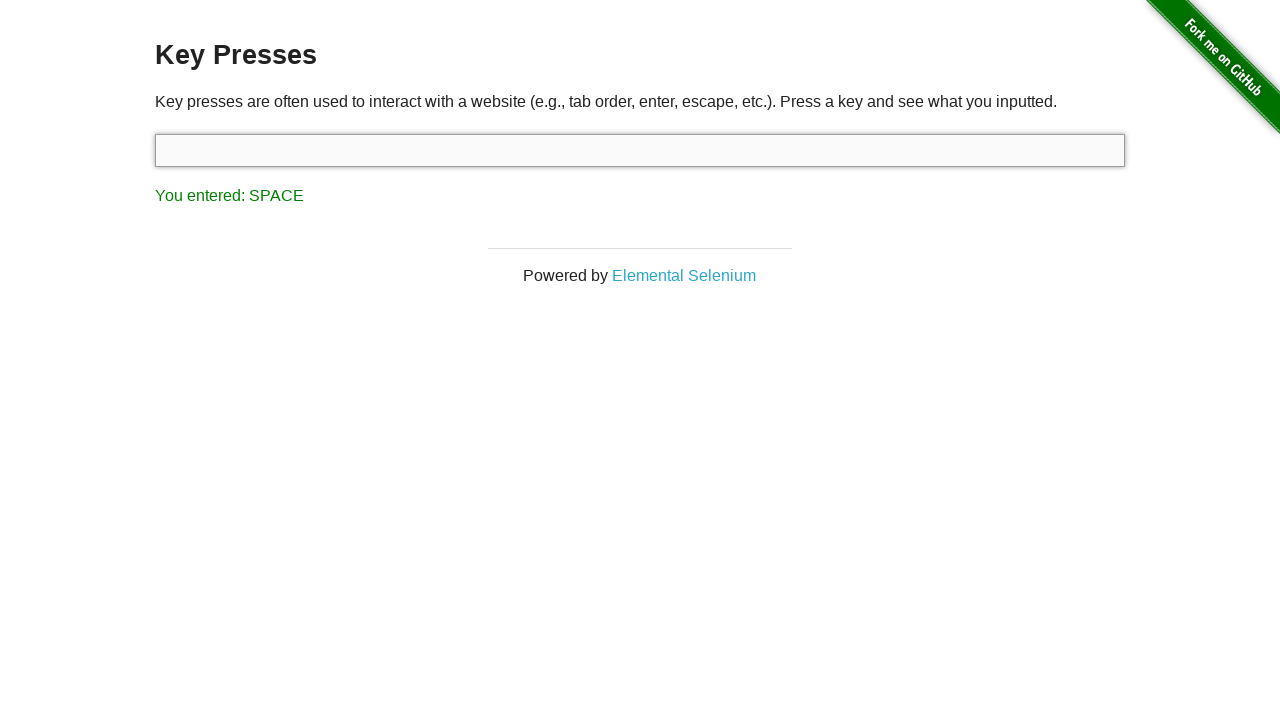

Verified result text displays 'You entered: SPACE'
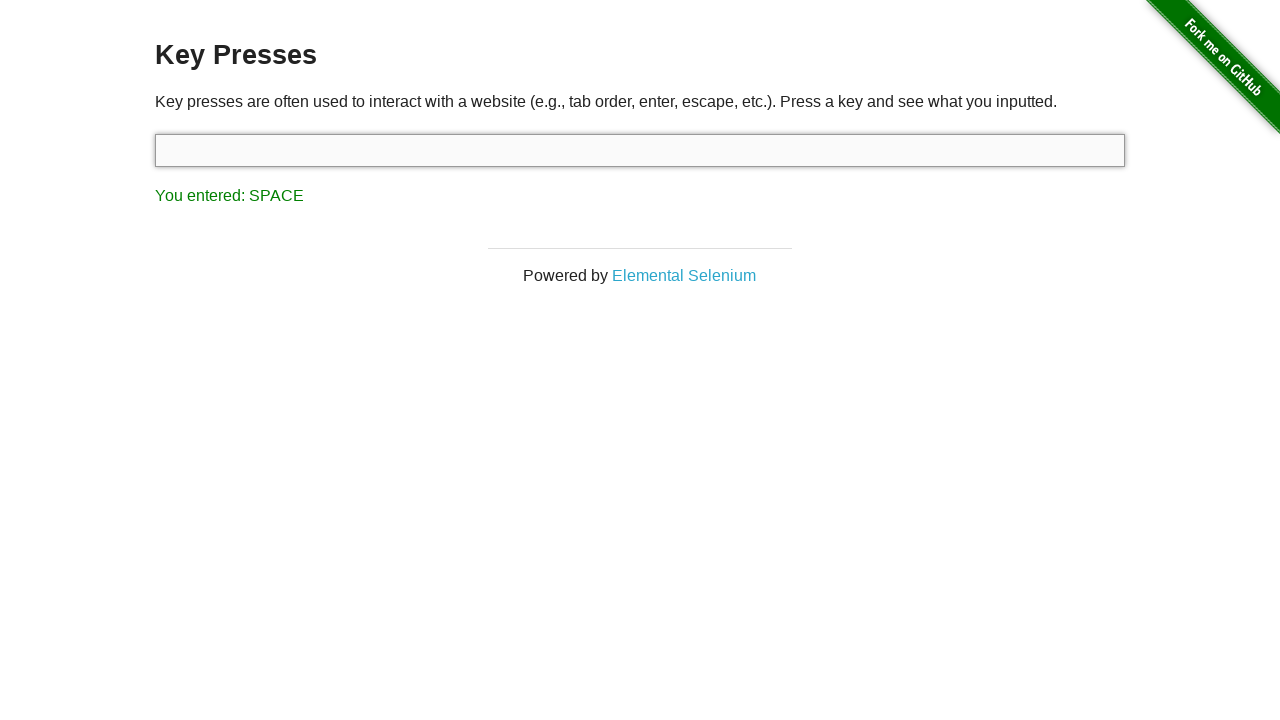

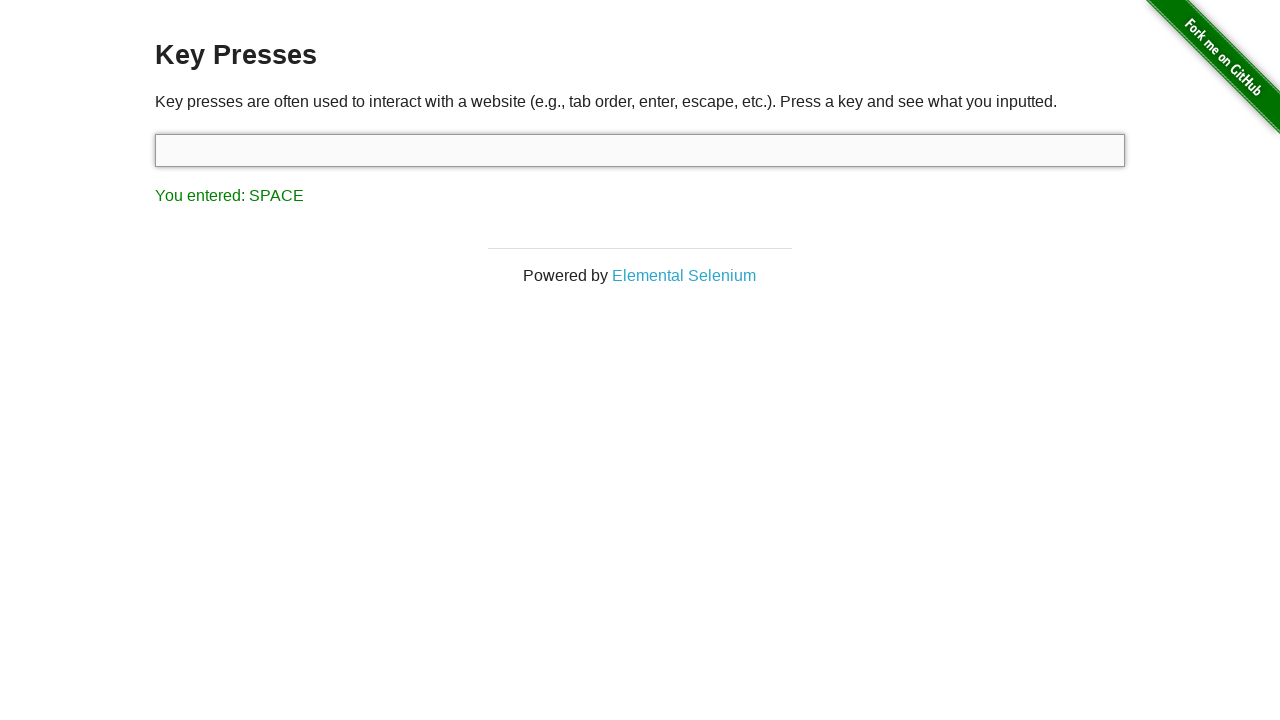